Tests navigation to the ServiceNow Now Platform page by navigating directly to the URL and verifying the page loads.

Starting URL: https://www.servicenow.com/now-platform.html

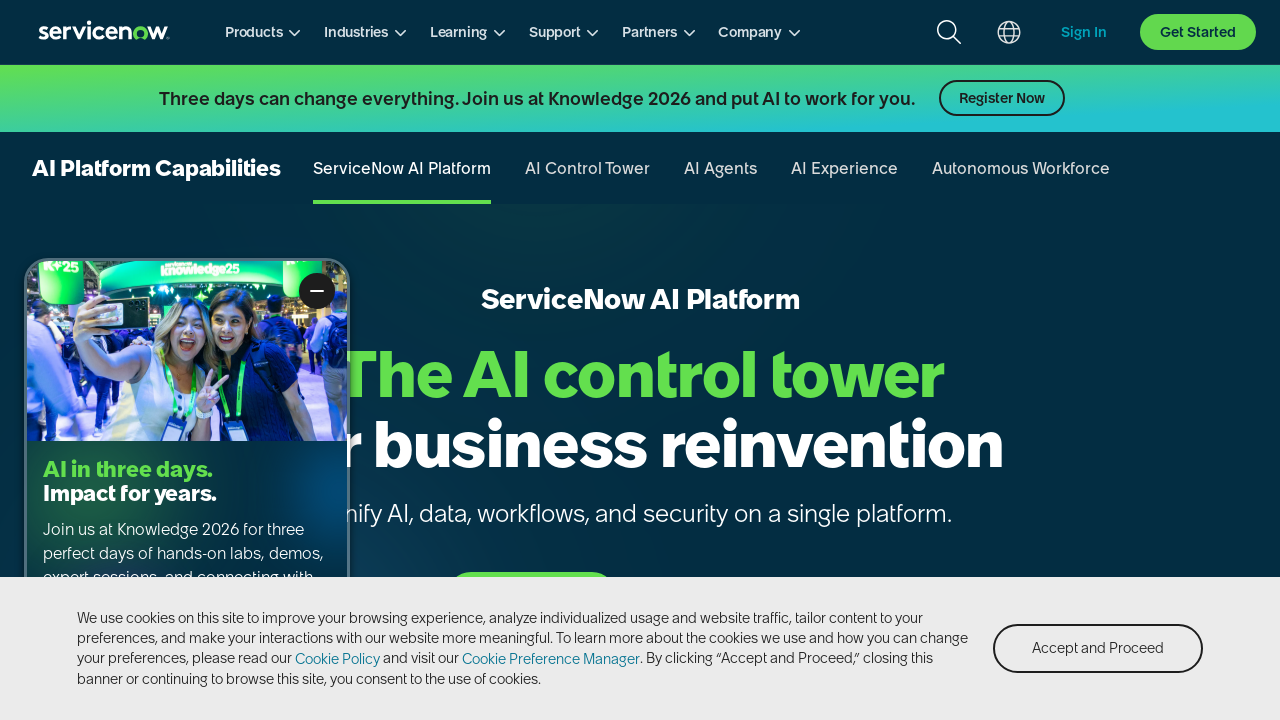

Waited for page DOM content to load
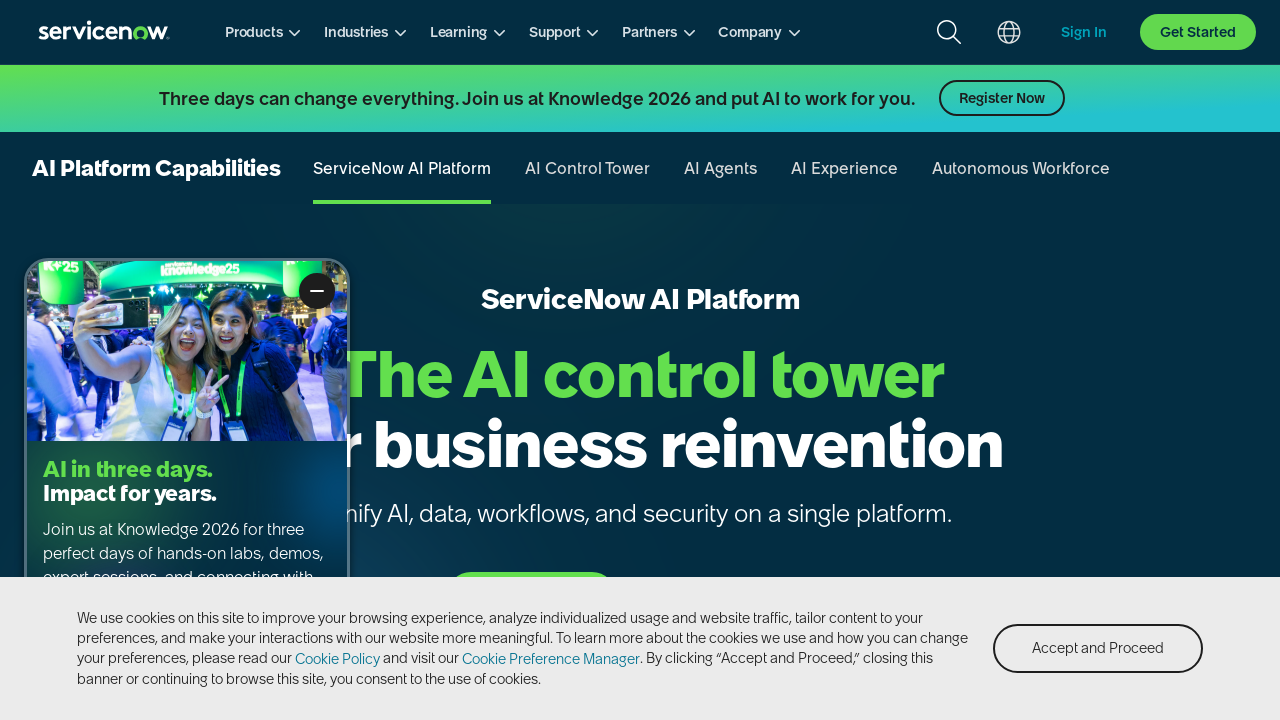

Verified body element is present on ServiceNow Now Platform page
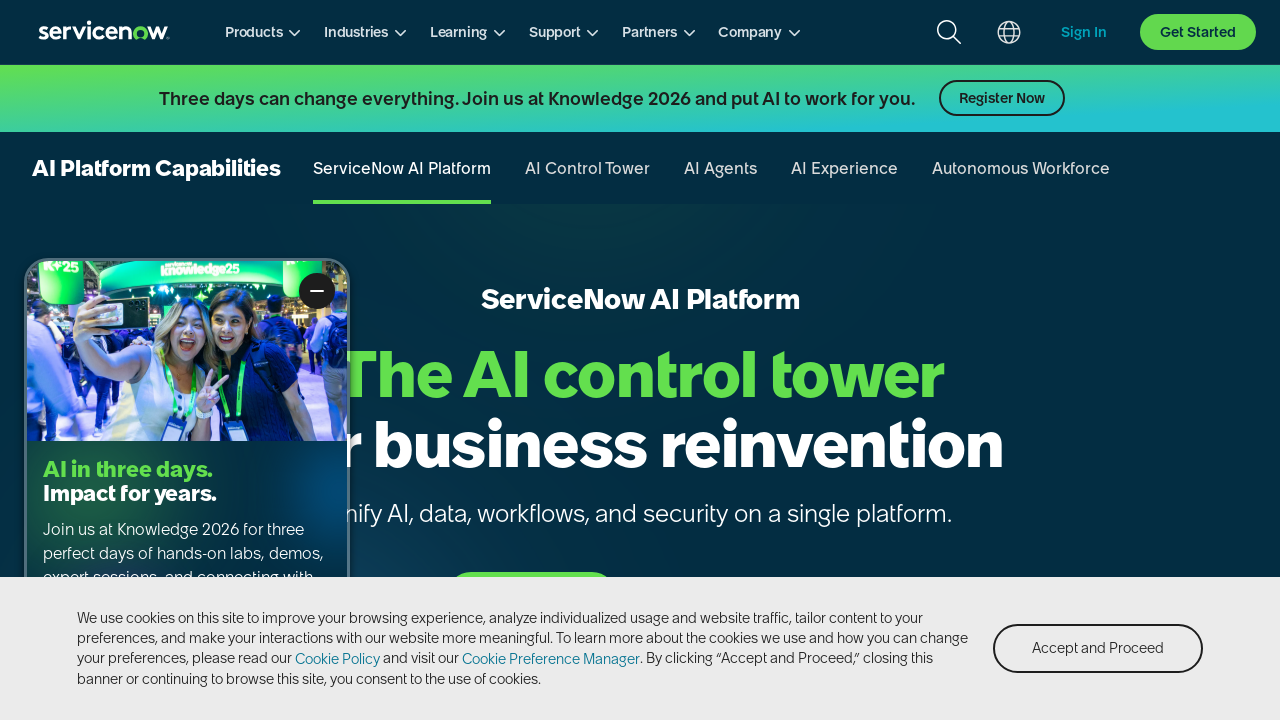

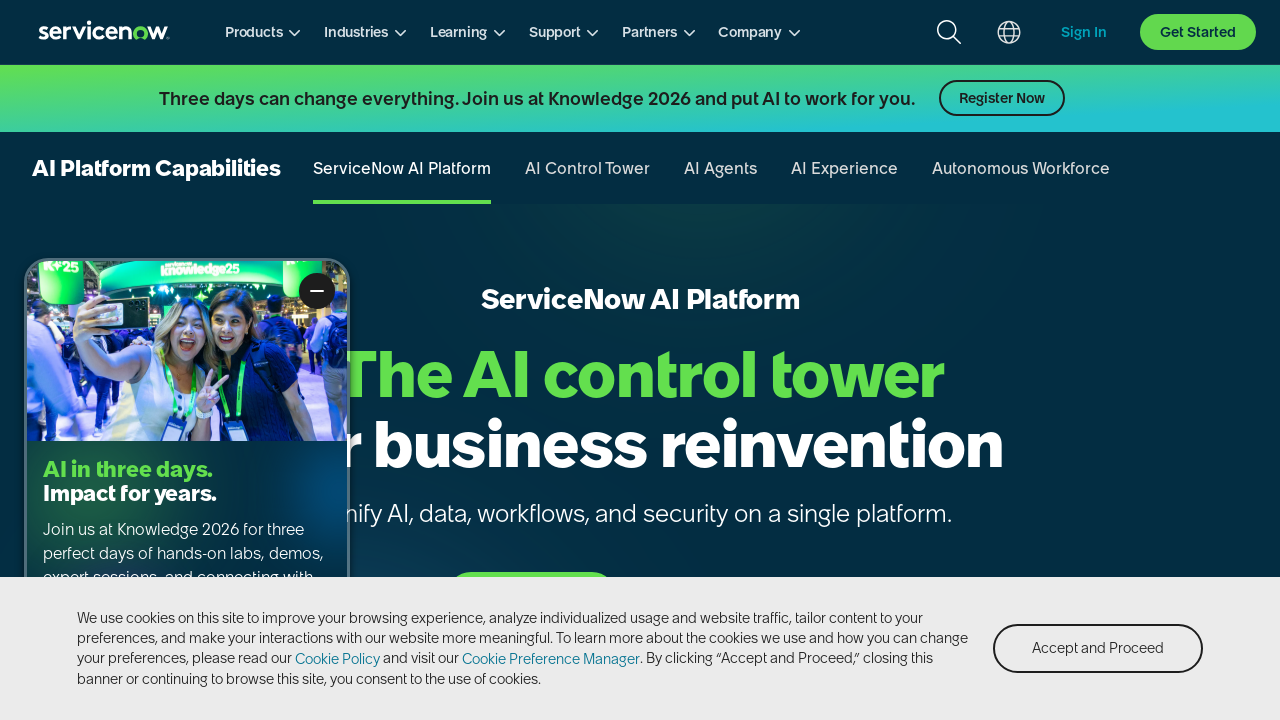